Tests image loading page by waiting for all images to load and verifying the "Done!" text appears

Starting URL: https://bonigarcia.dev/selenium-webdriver-java/loading-images.html

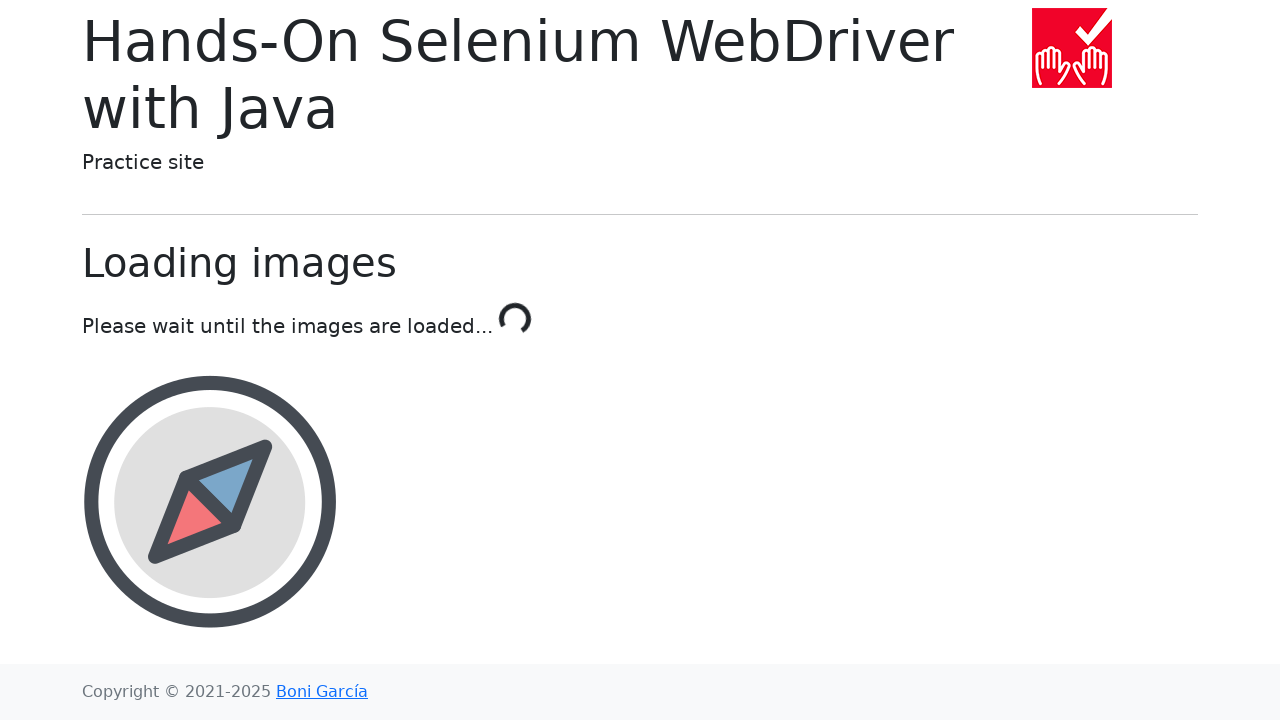

Navigated to image loading page
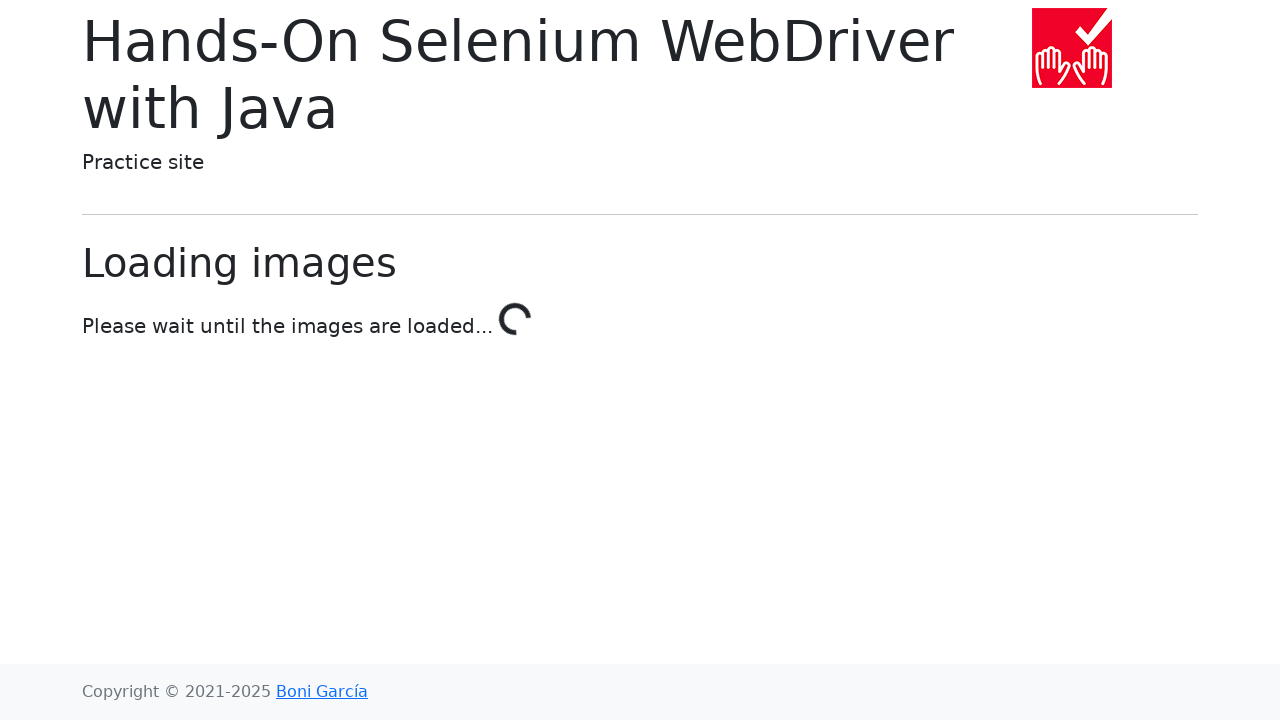

Waited for all images to load and 'Done!' text to appear
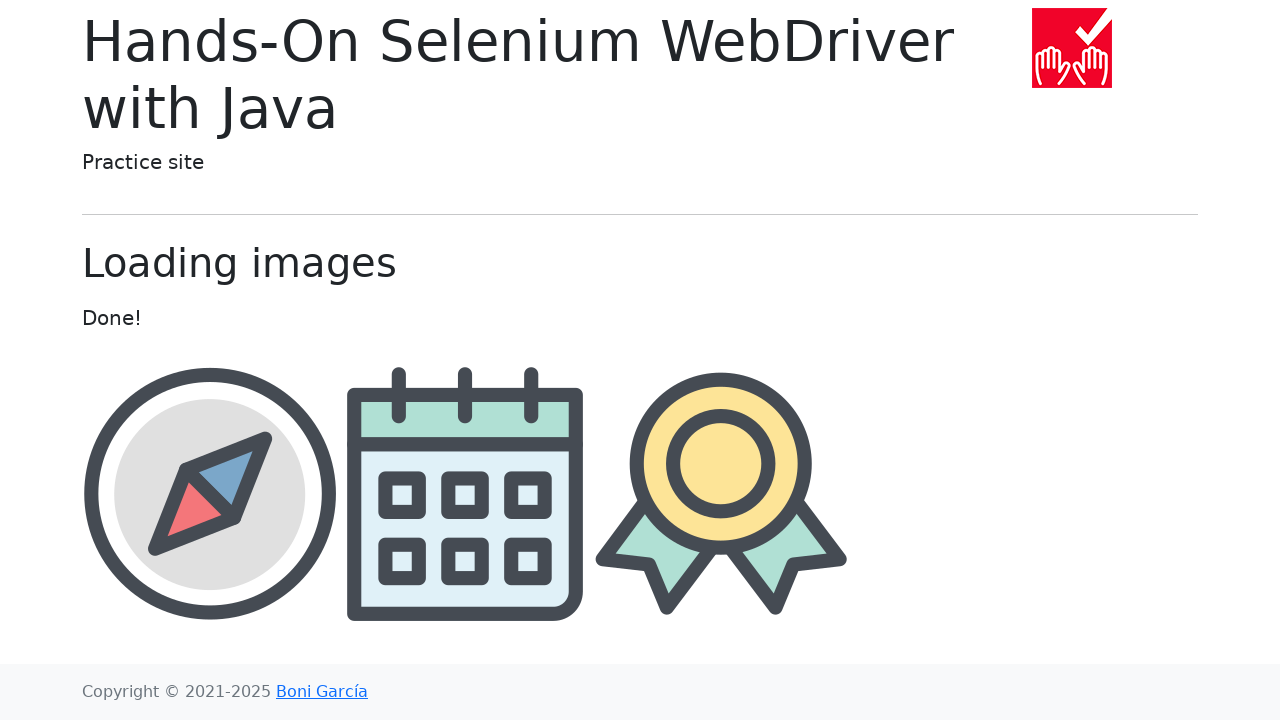

Retrieved text content from page
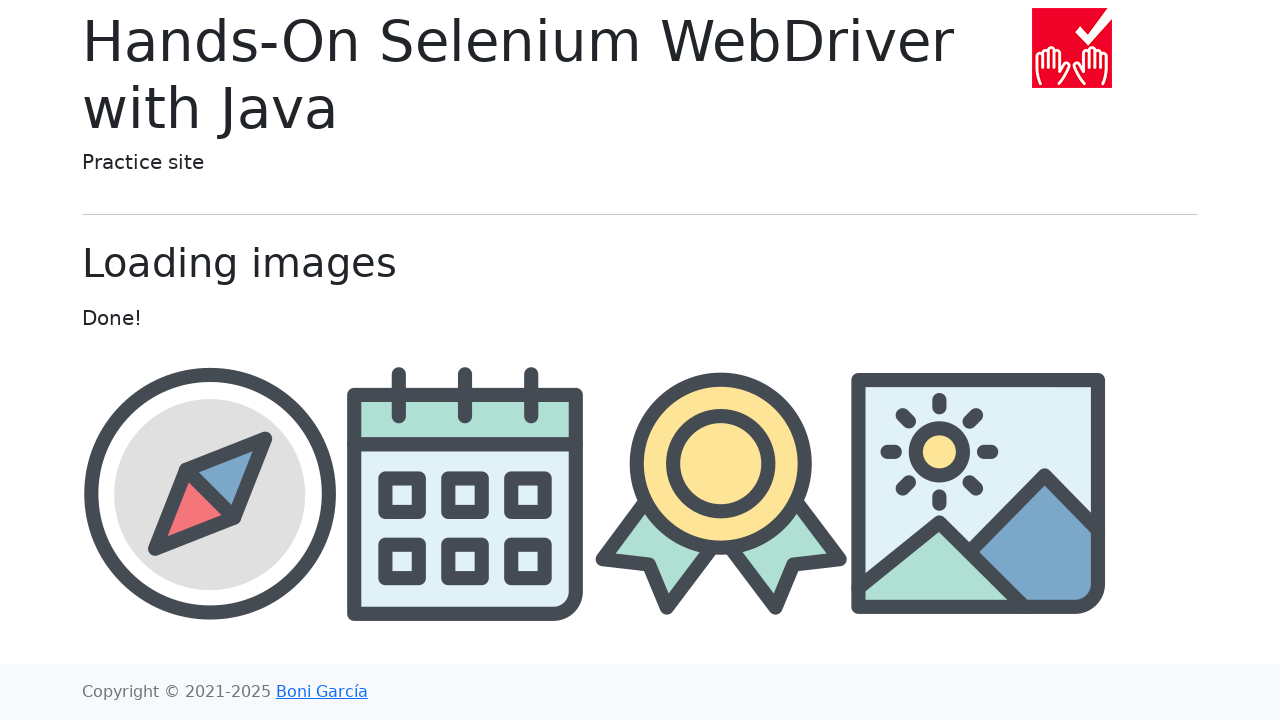

Verified that text content equals 'Done!'
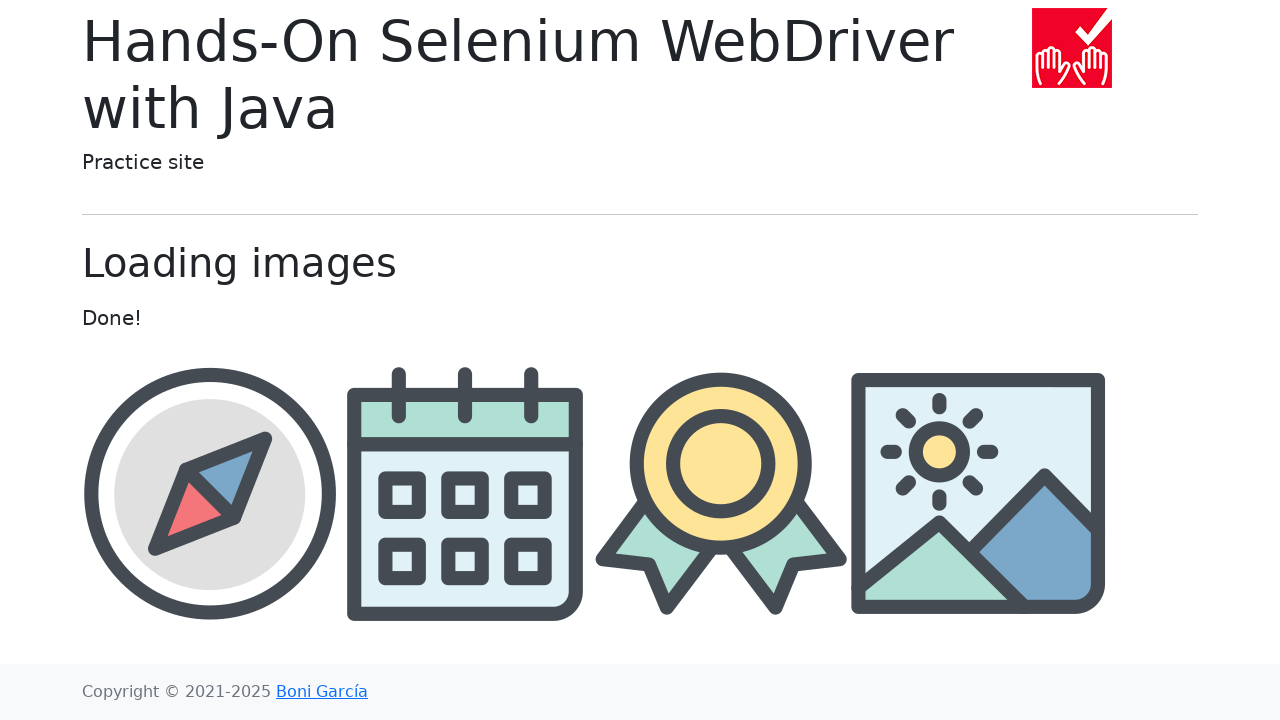

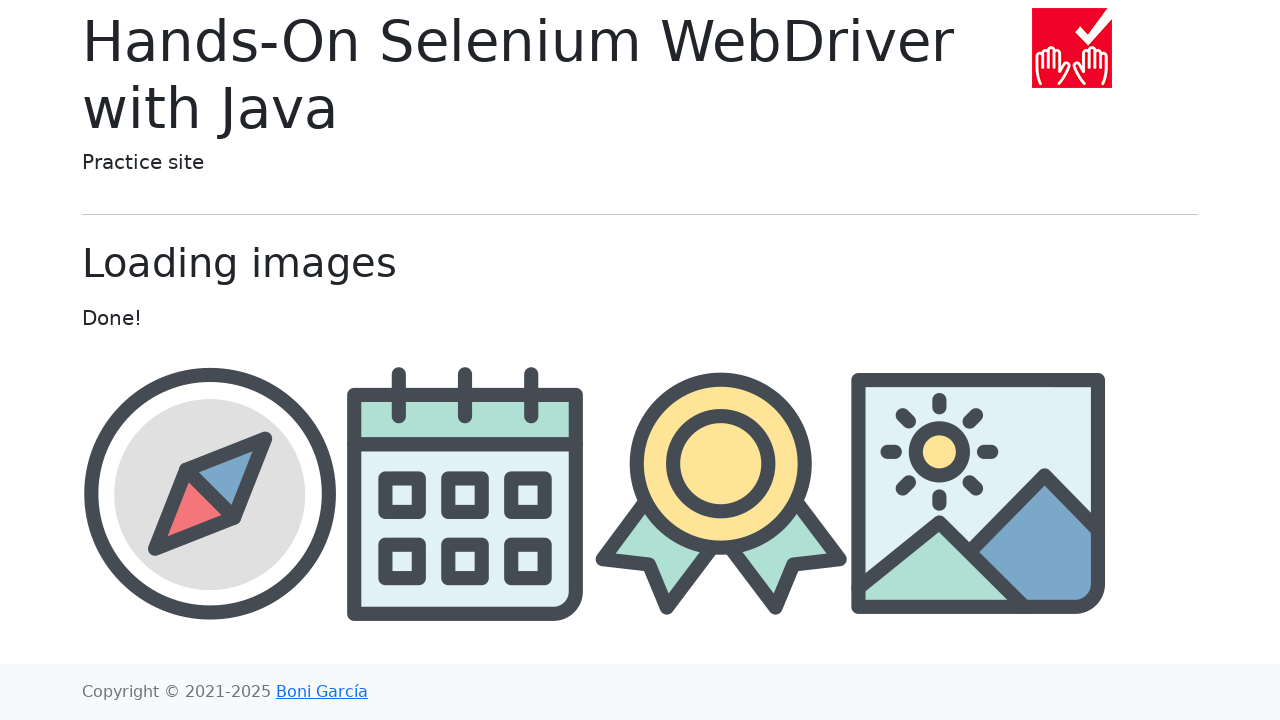